Tests XSS injection attempt with script tag in angle C field

Starting URL: https://www.calculator.net/triangle-calculator.html

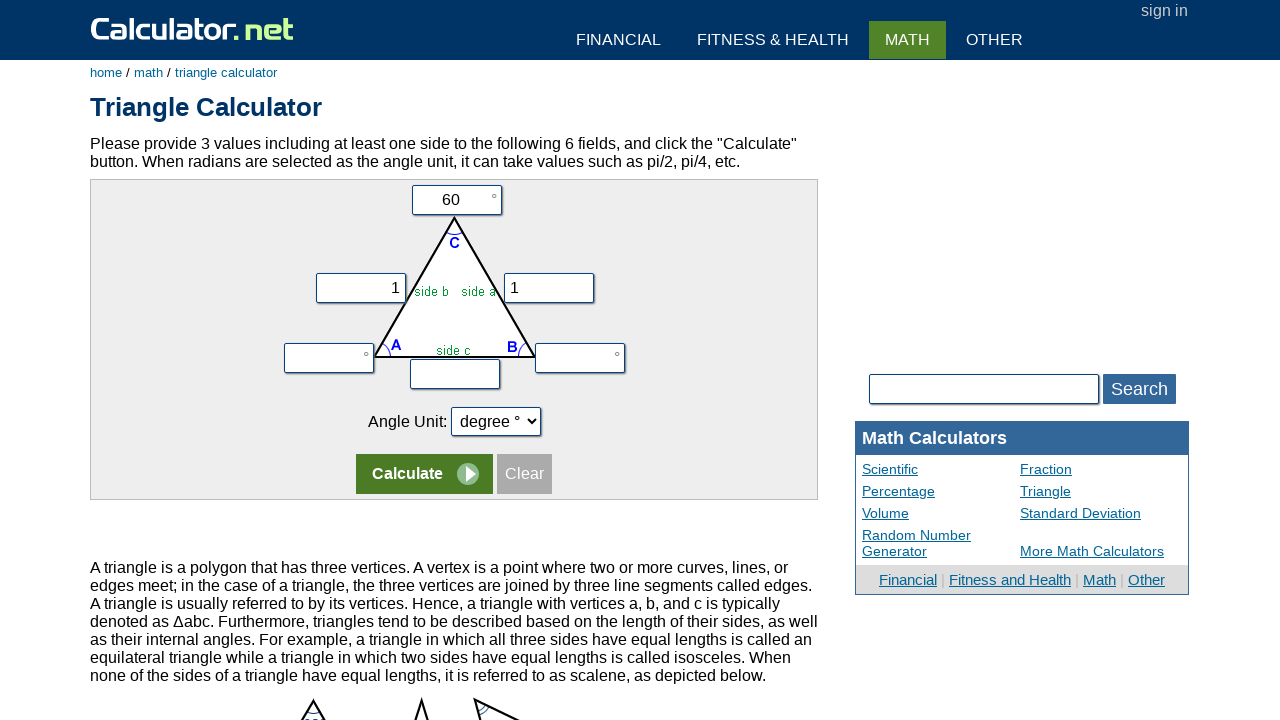

Clicked angle C input field at (456, 200) on input[name='vc']
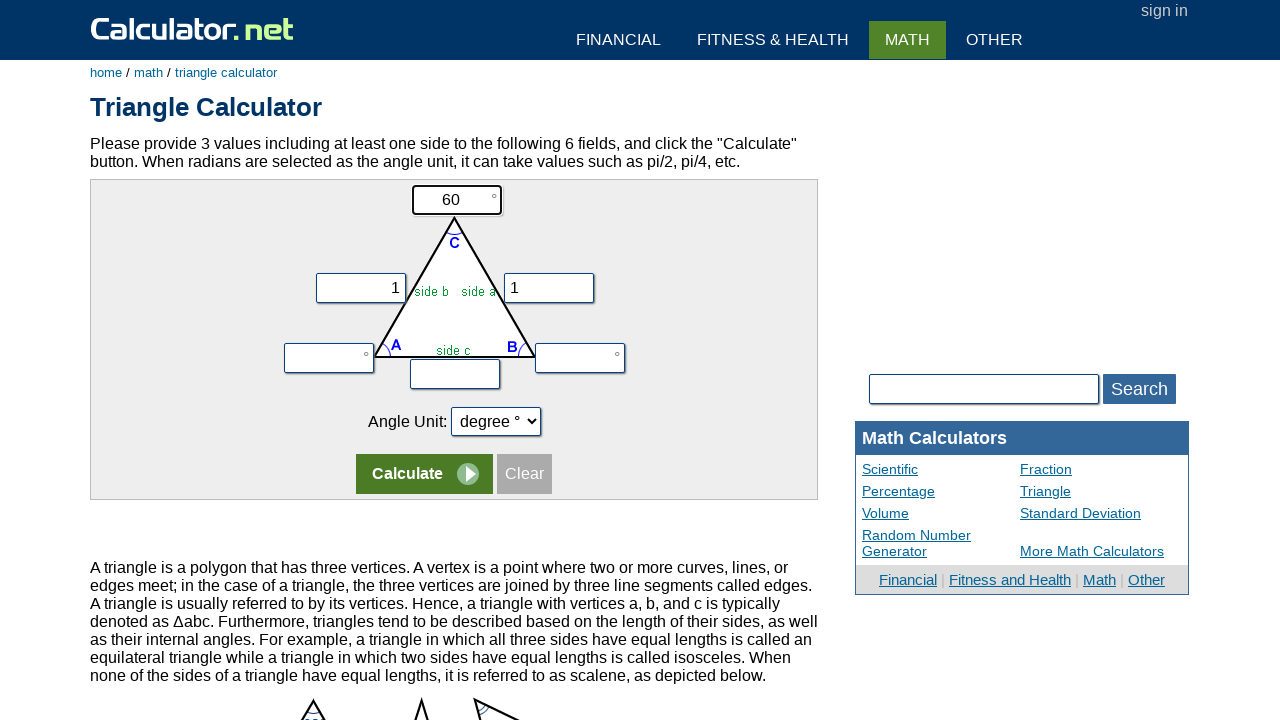

Filled angle C field with XSS payload '<script>' on input[name='vc']
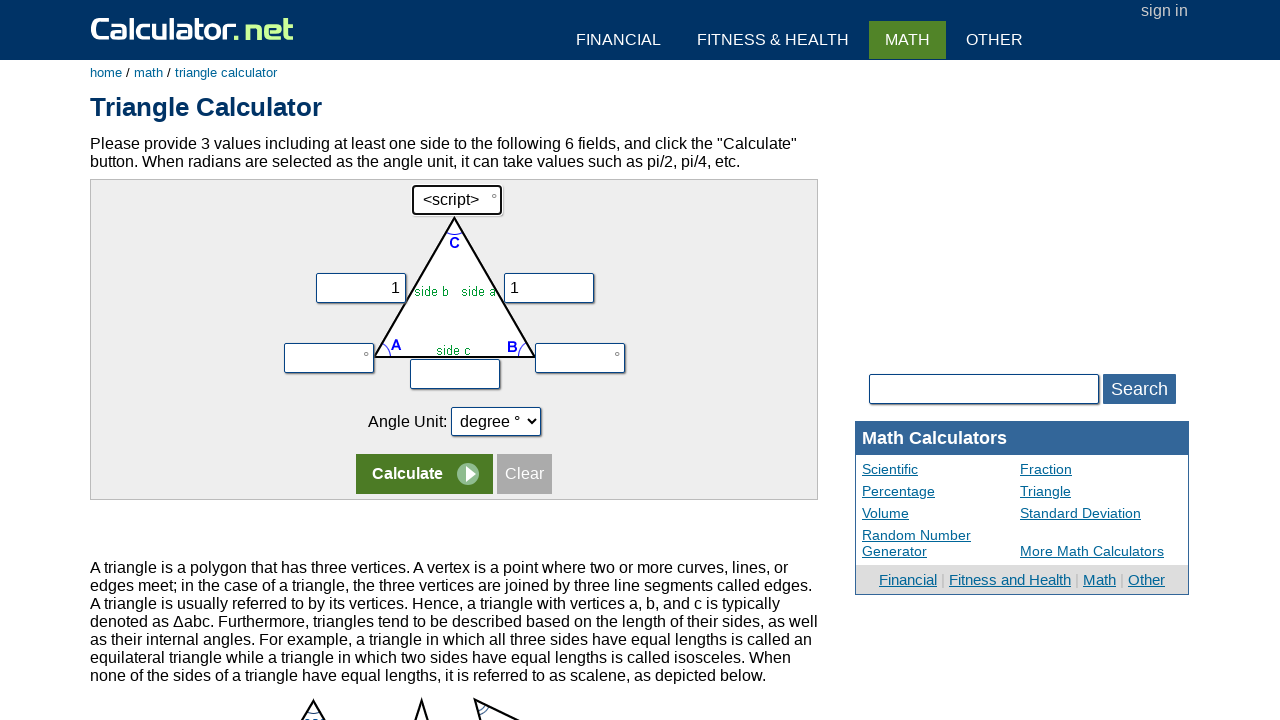

Clicked calculate button at (424, 474) on tr:nth-child(5) input
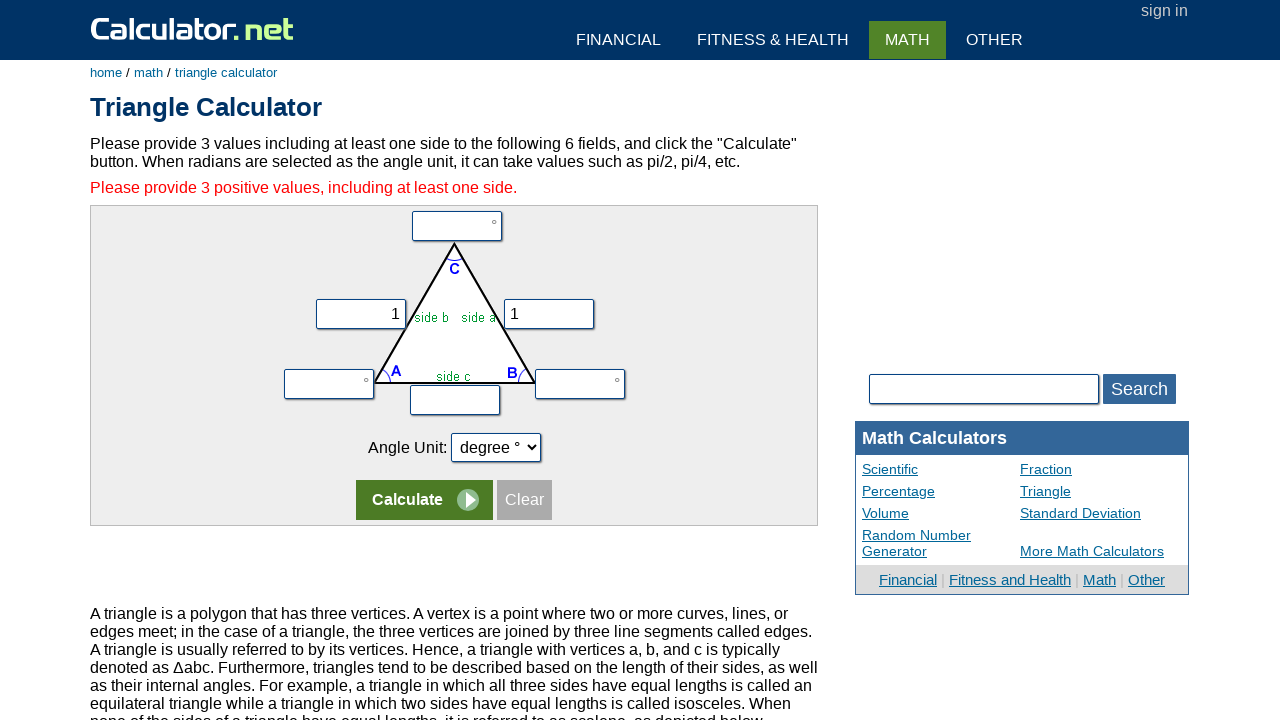

Error message appeared on page
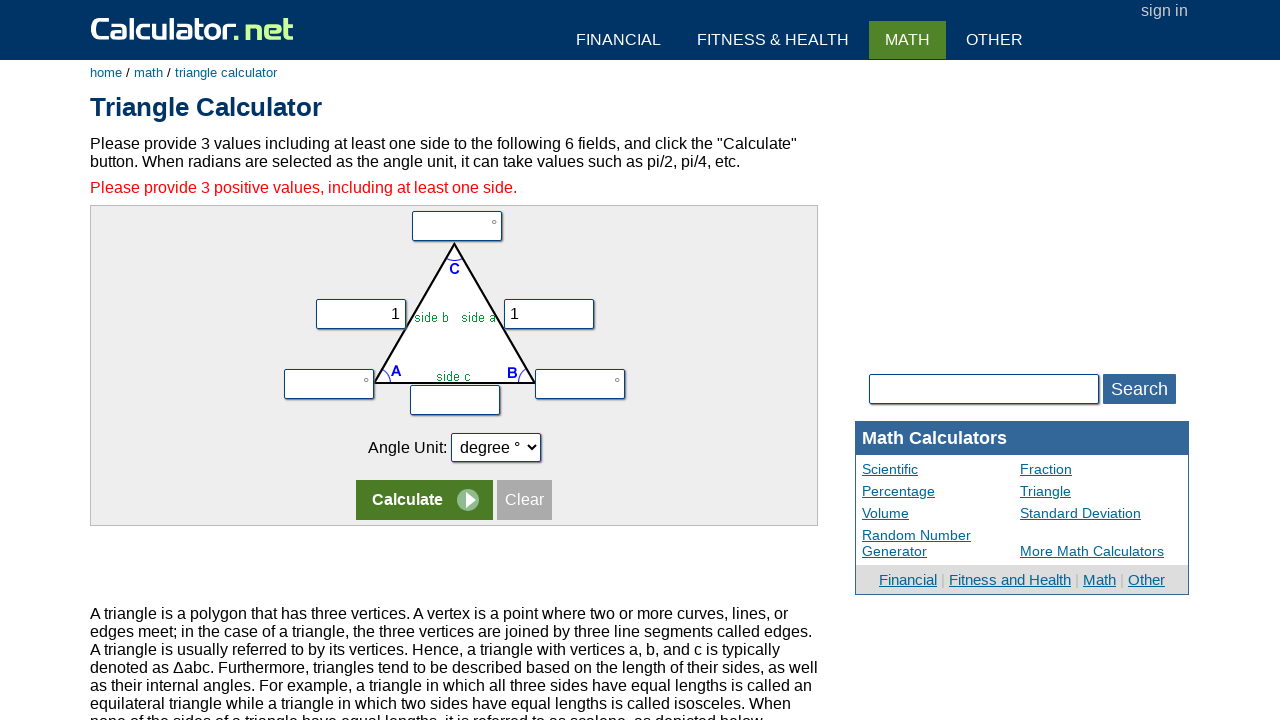

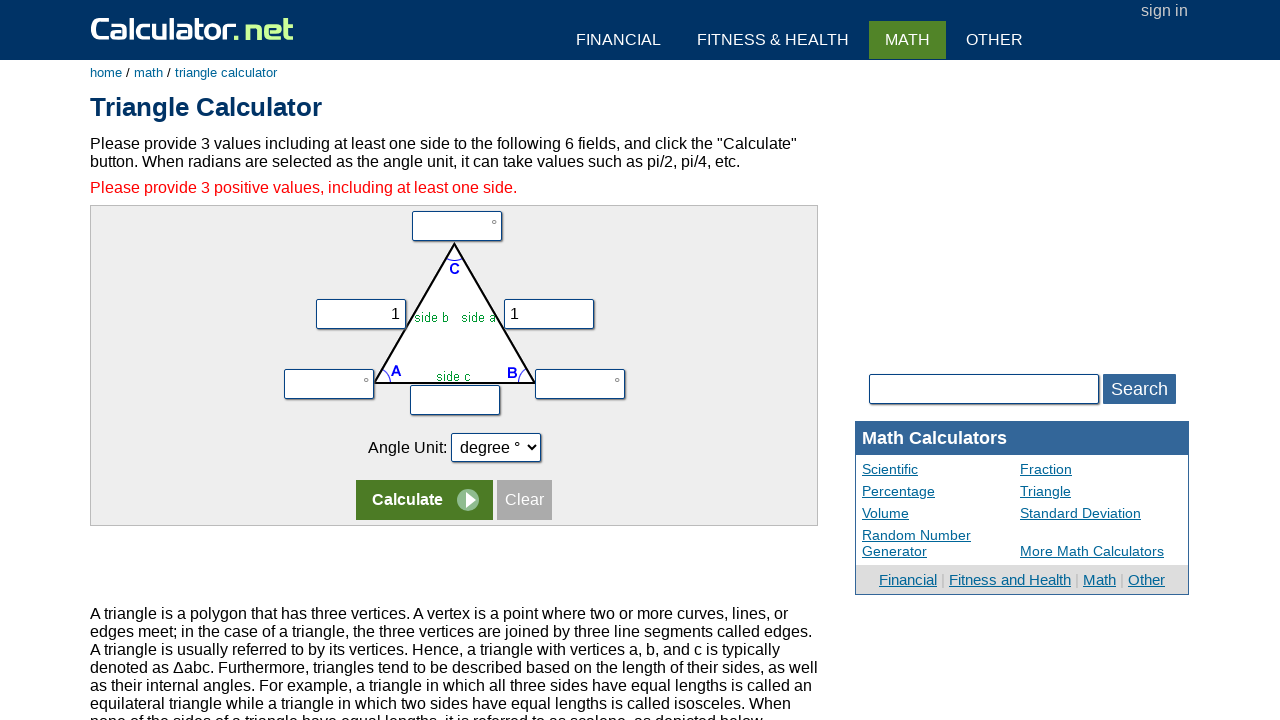